Tests a simple form submission by filling in first name, last name, city, and country fields, then clicking submit

Starting URL: http://suninjuly.github.io/simple_form_find_task.html

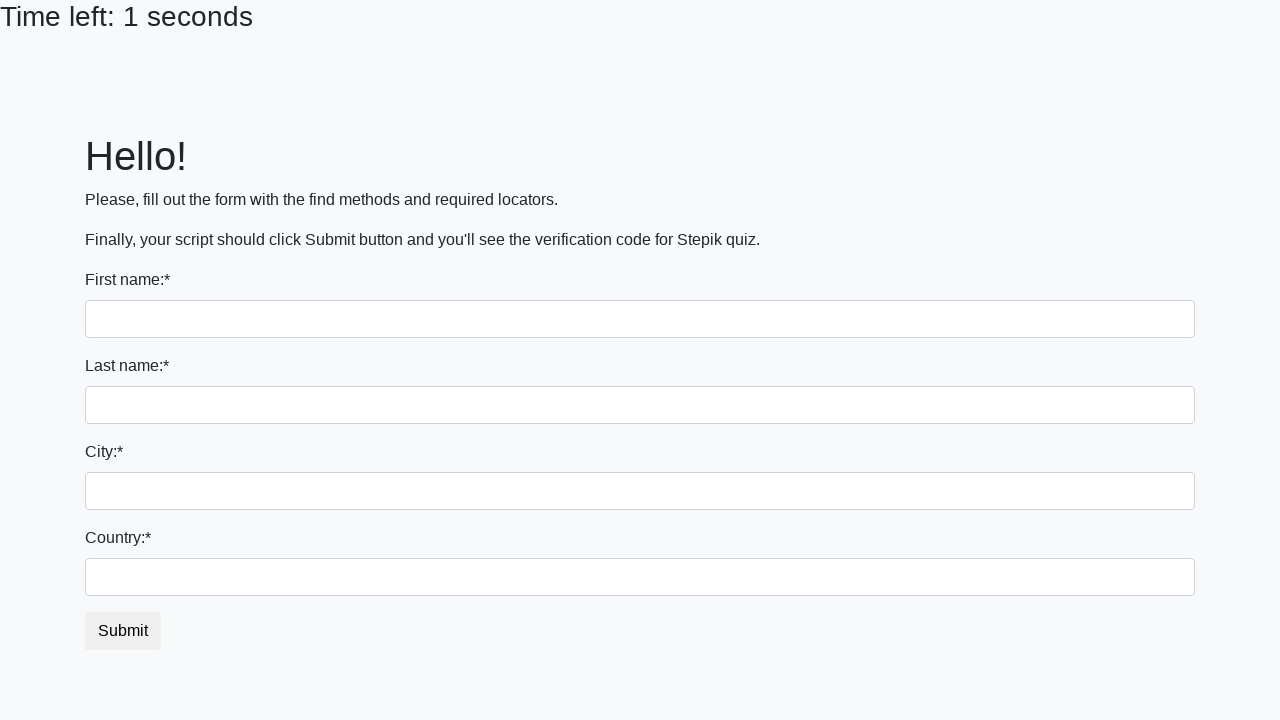

Filled first name field with 'John' on input:first-of-type
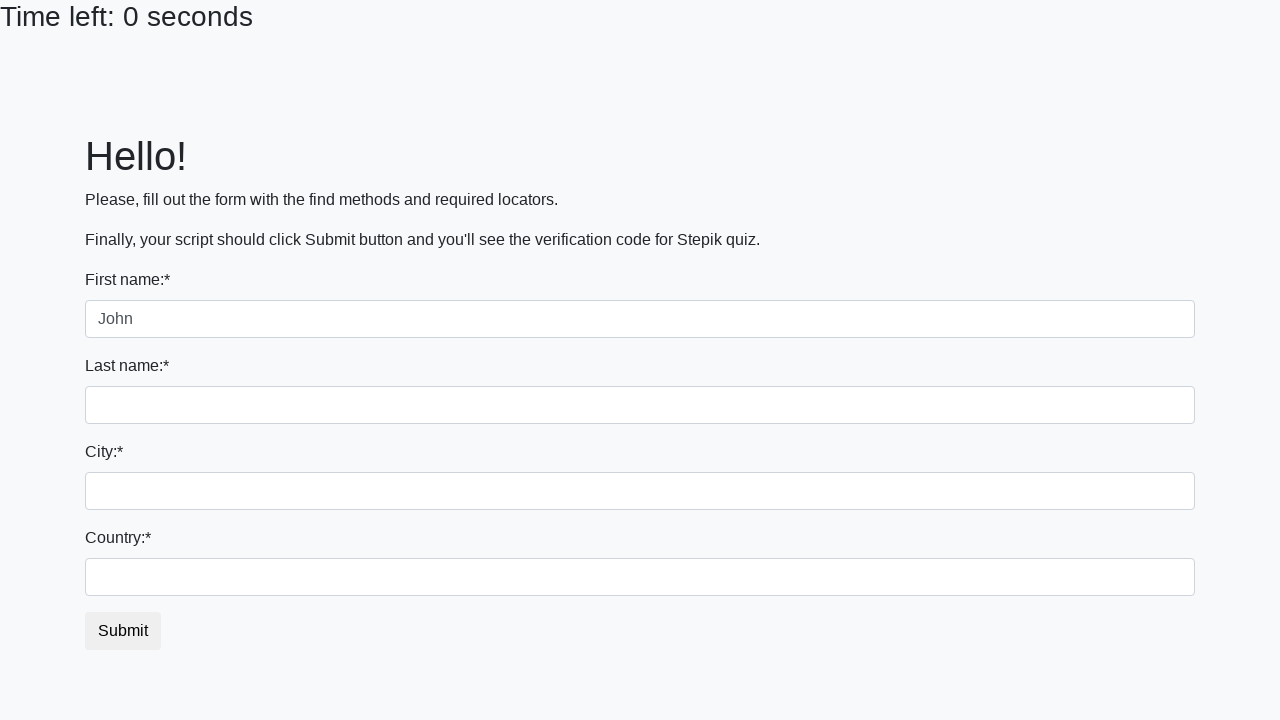

Filled last name field with 'Doe' on input[name='last_name']
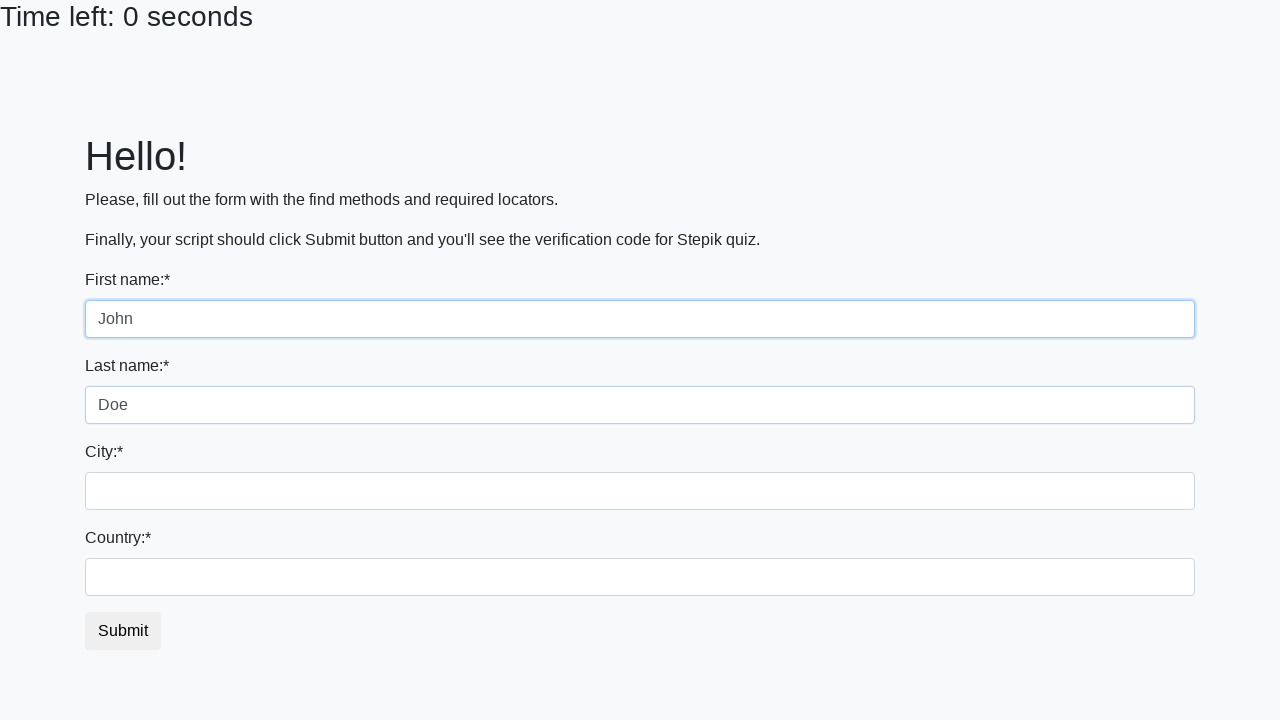

Filled city field with 'Seattle' on .form-control.city
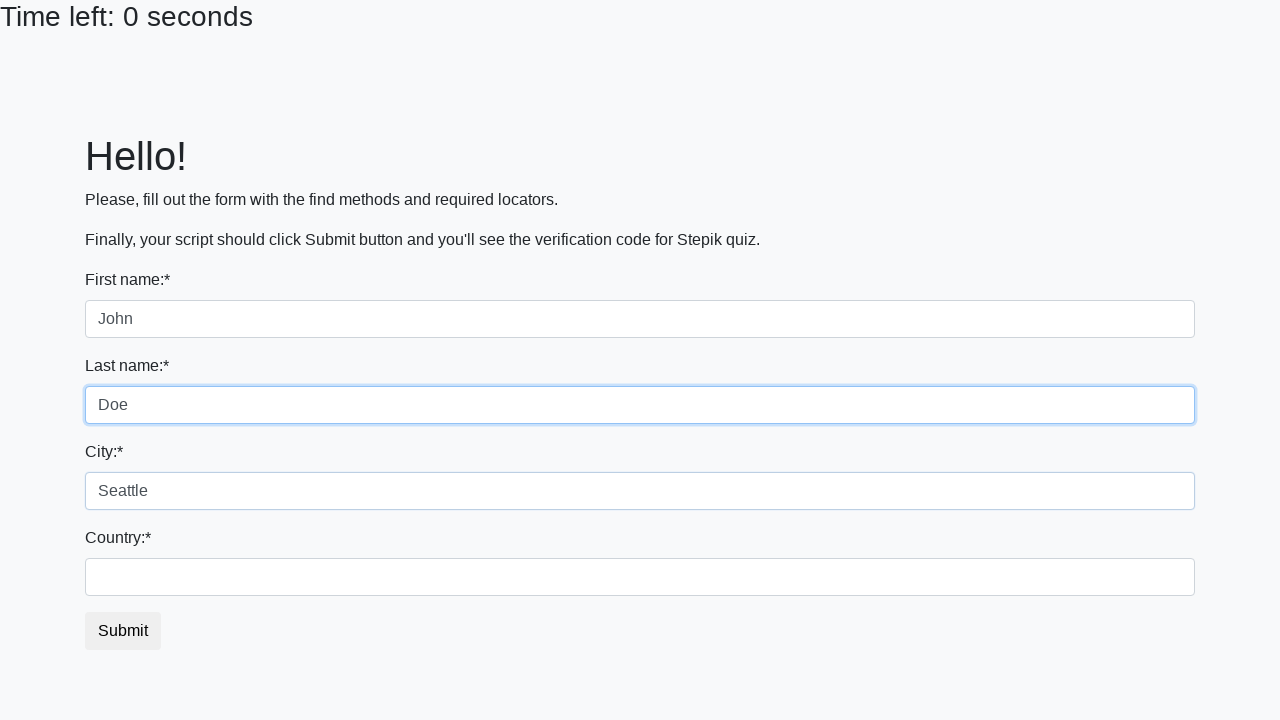

Filled country field with 'U.S.' on #country
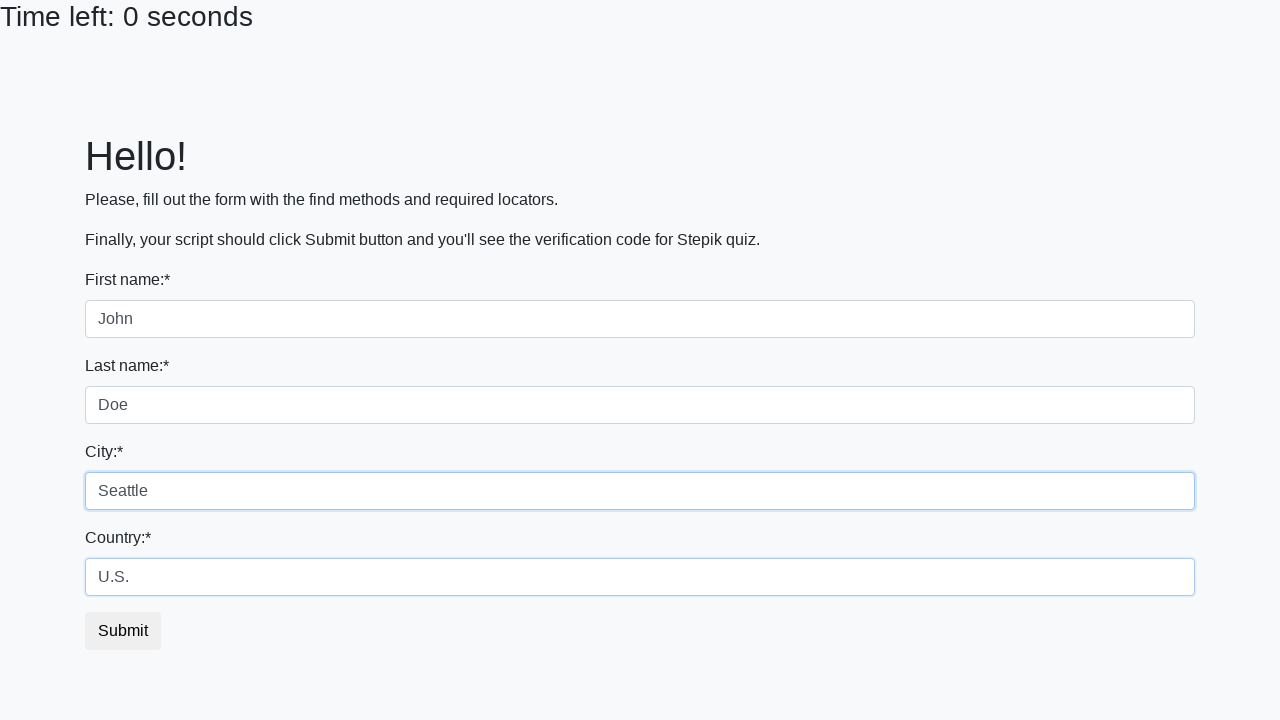

Clicked submit button to submit the form at (123, 631) on button.btn
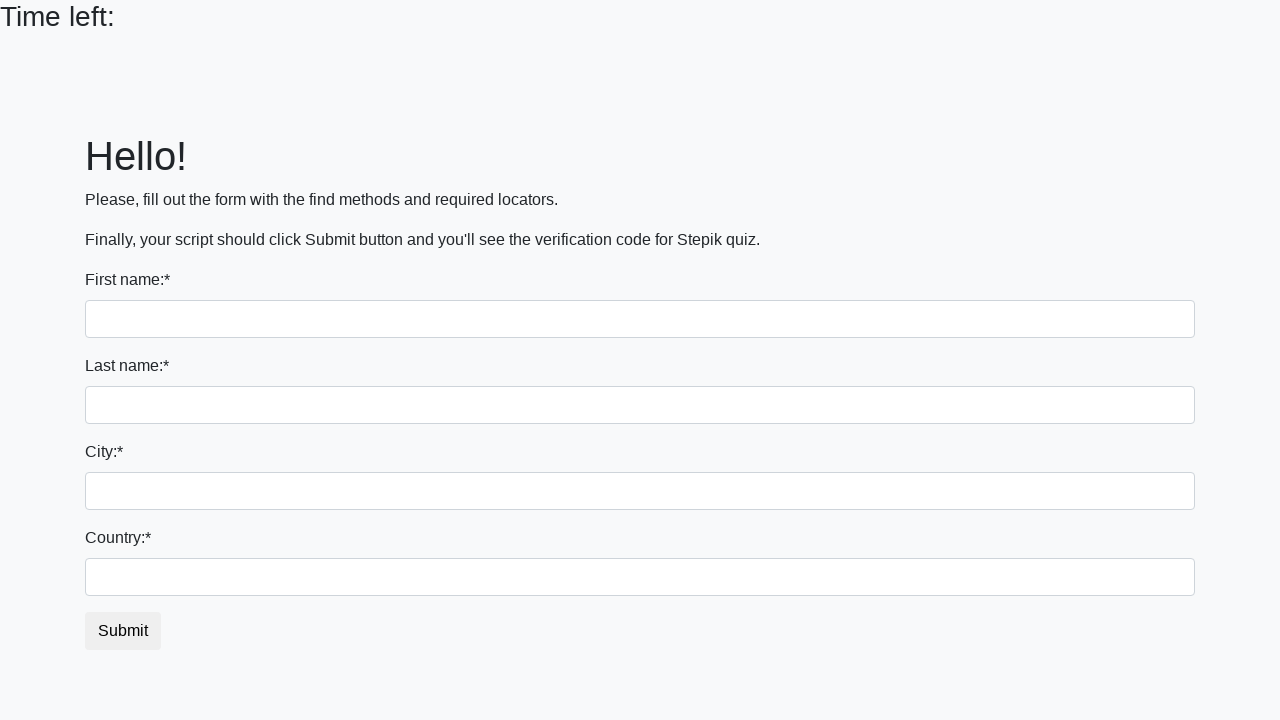

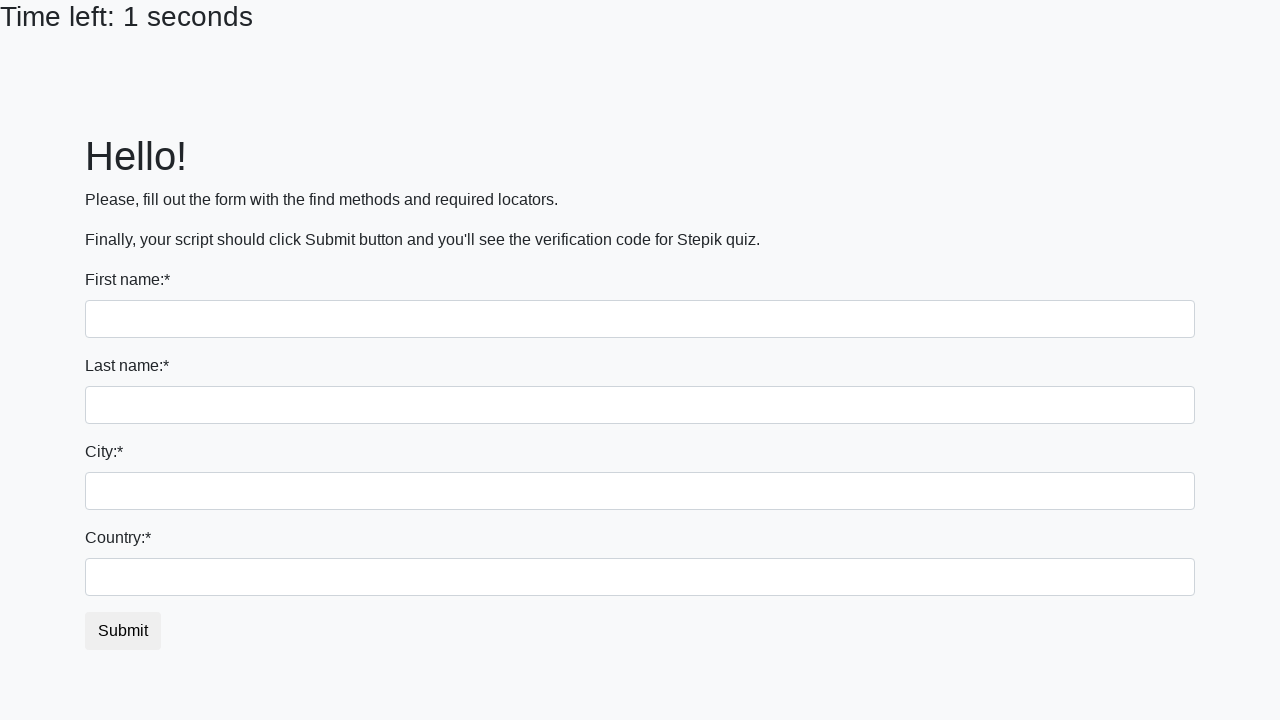